Tests that clicking the submit button without entering text results in no message being displayed

Starting URL: https://www.lambdatest.com/selenium-playground/simple-form-demo

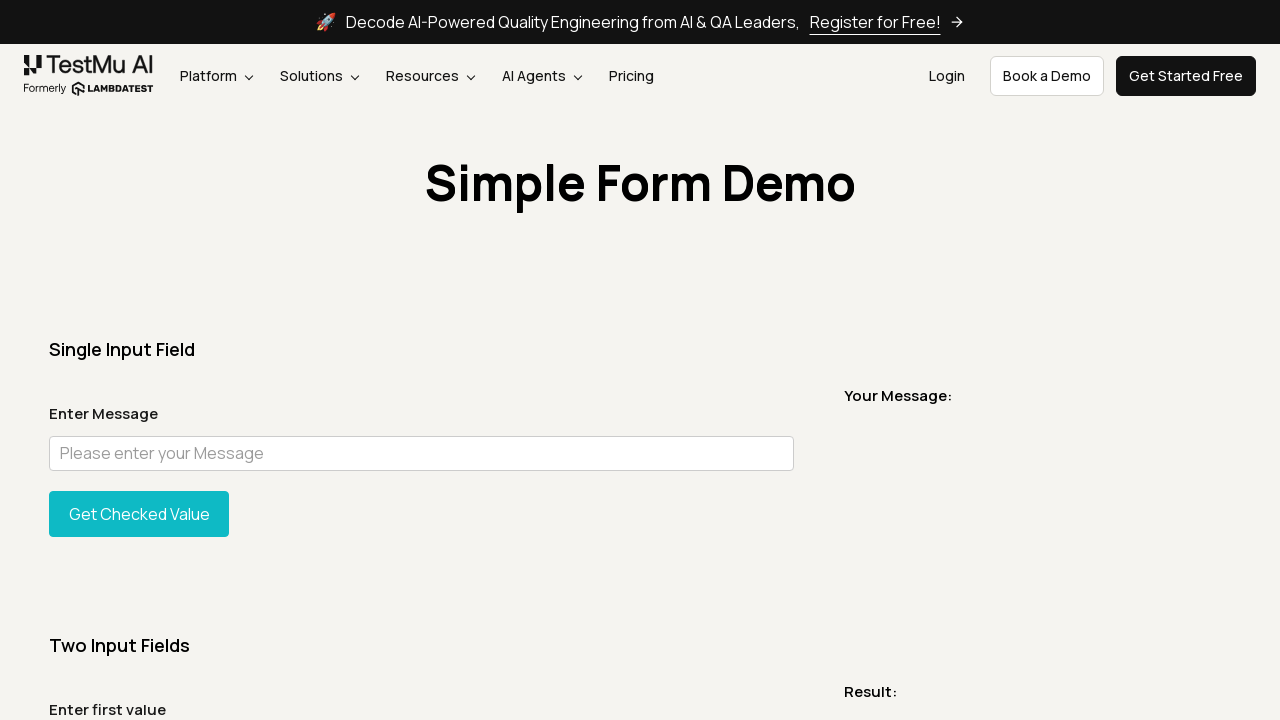

Clicked submit button without entering text in input field at (139, 514) on #showInput
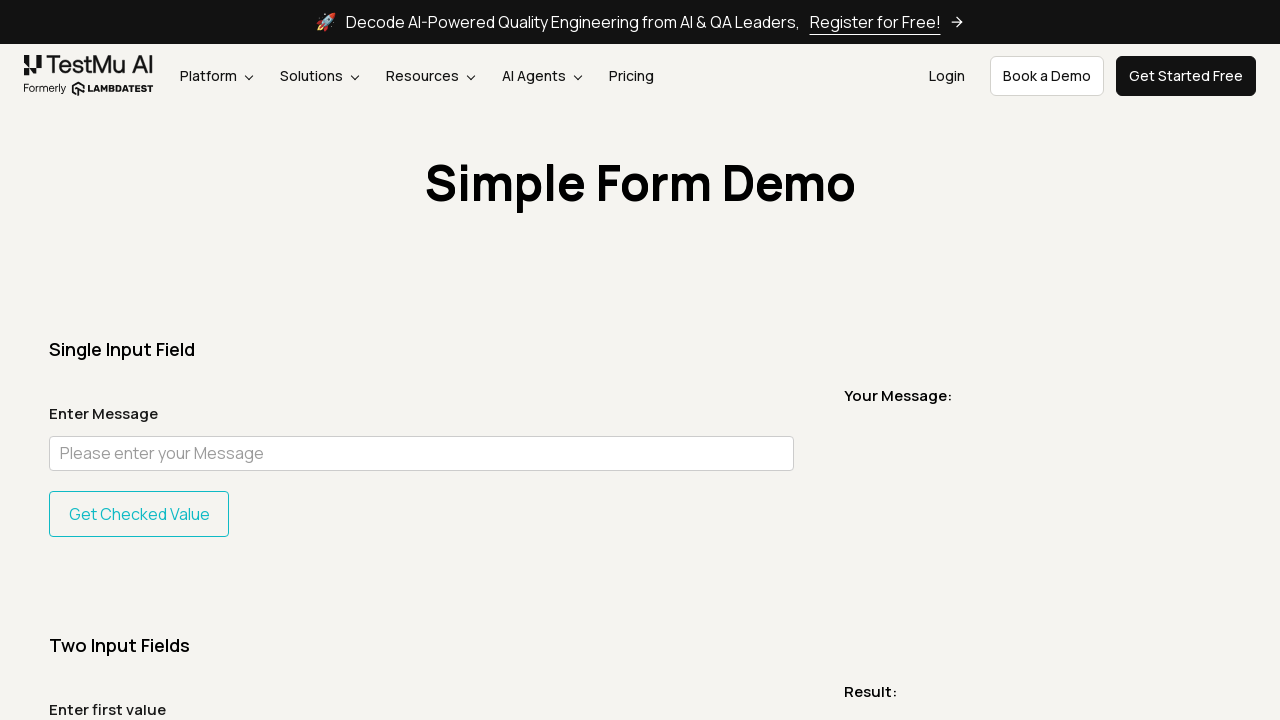

Verified that no message is displayed after submitting empty form
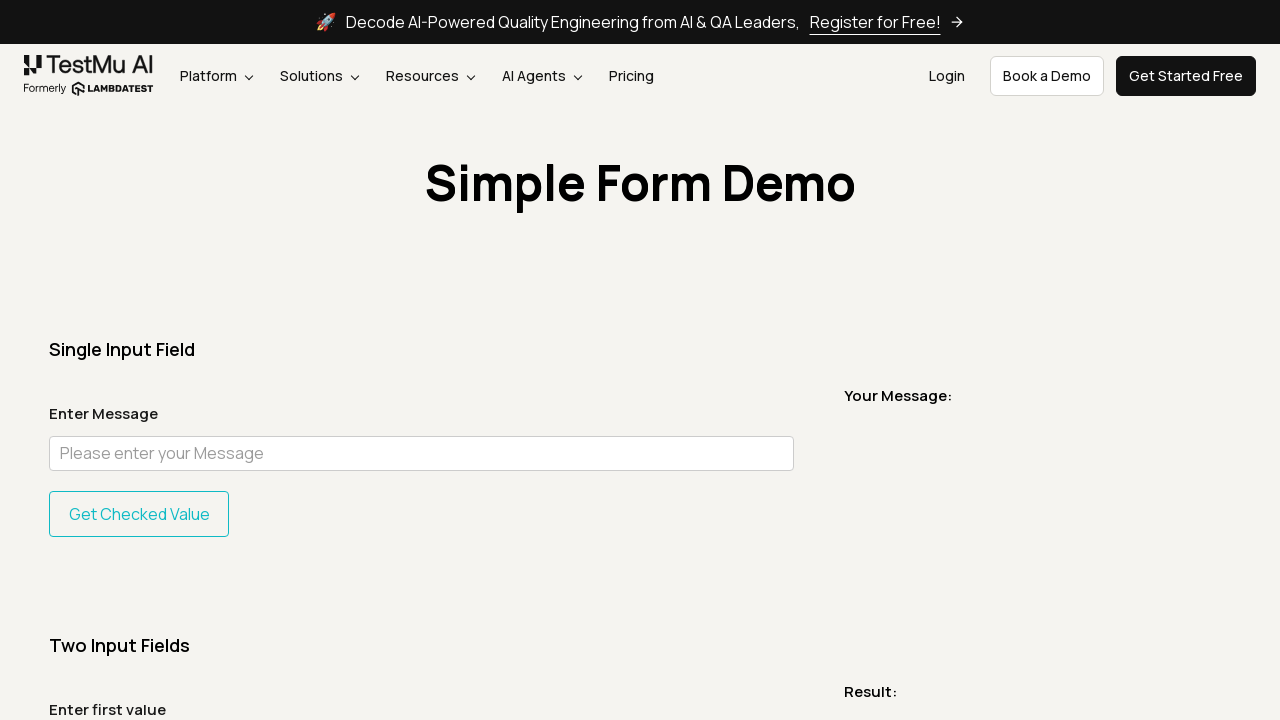

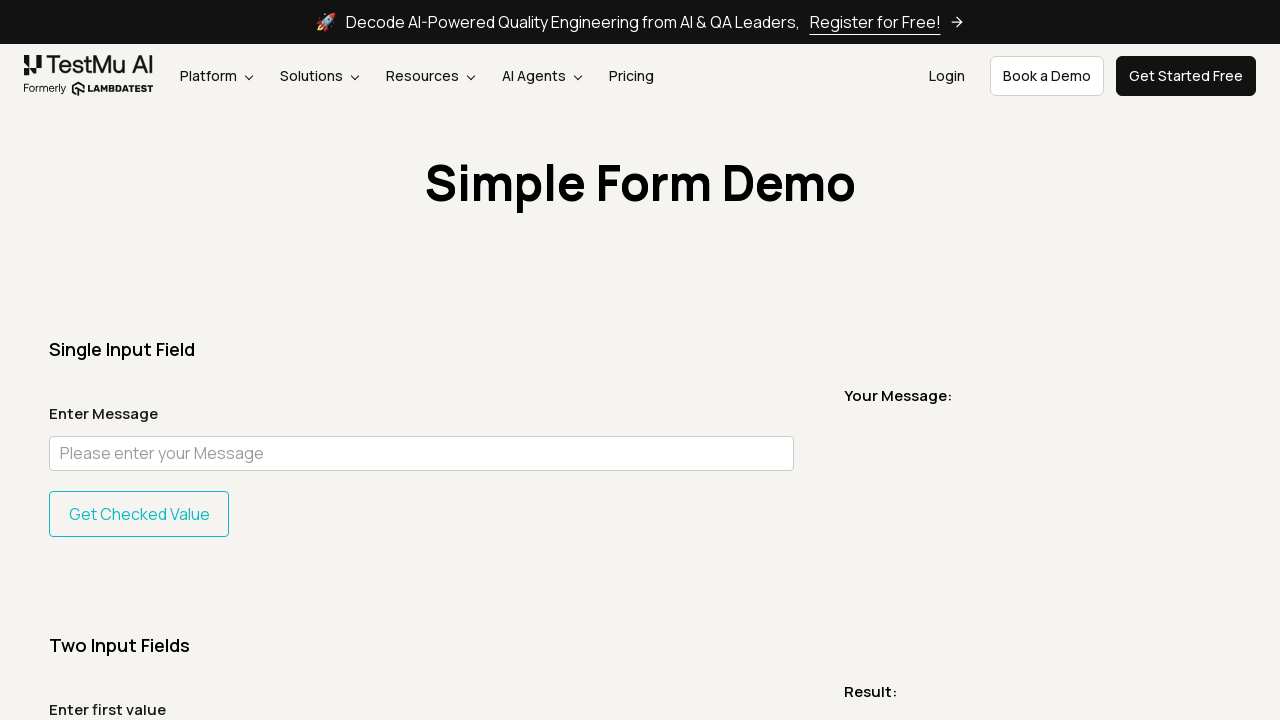